Navigates to demo tables page and interacts with employee table to count employees per manager

Starting URL: http://automationbykrishna.com/index.html

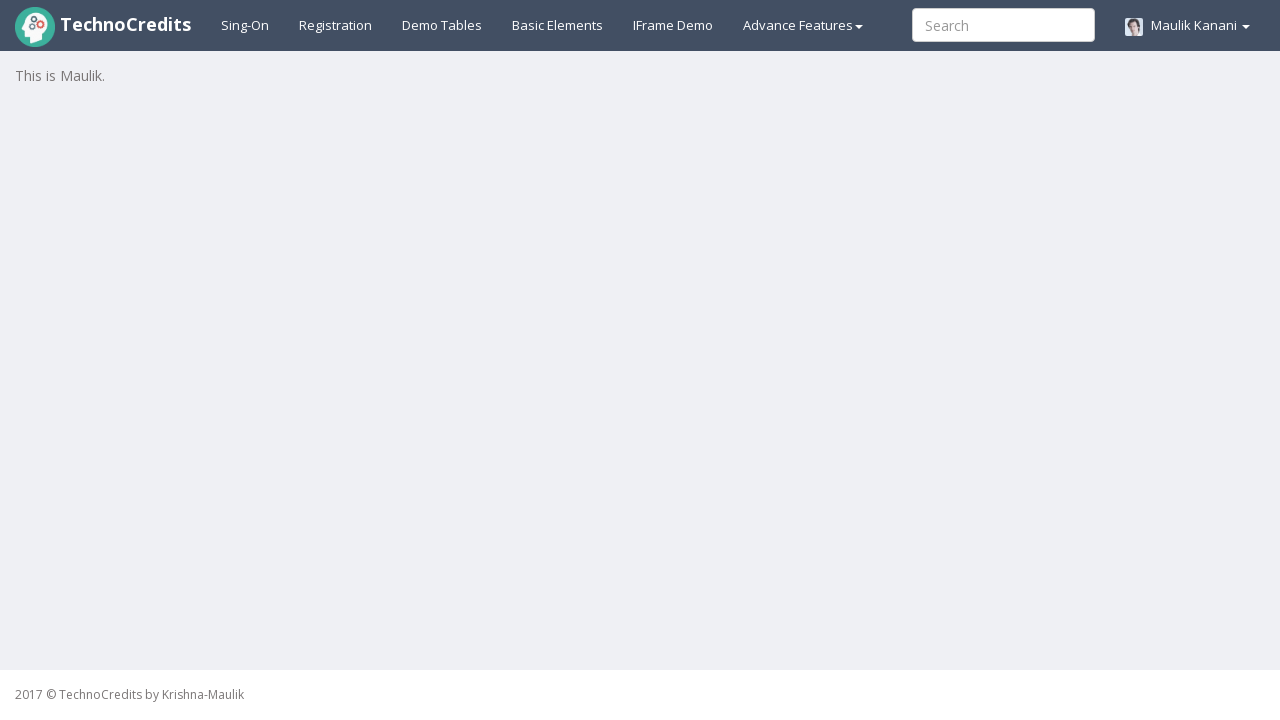

Clicked Demo Tables link to navigate to tables page at (442, 25) on a:text('Demo Tables')
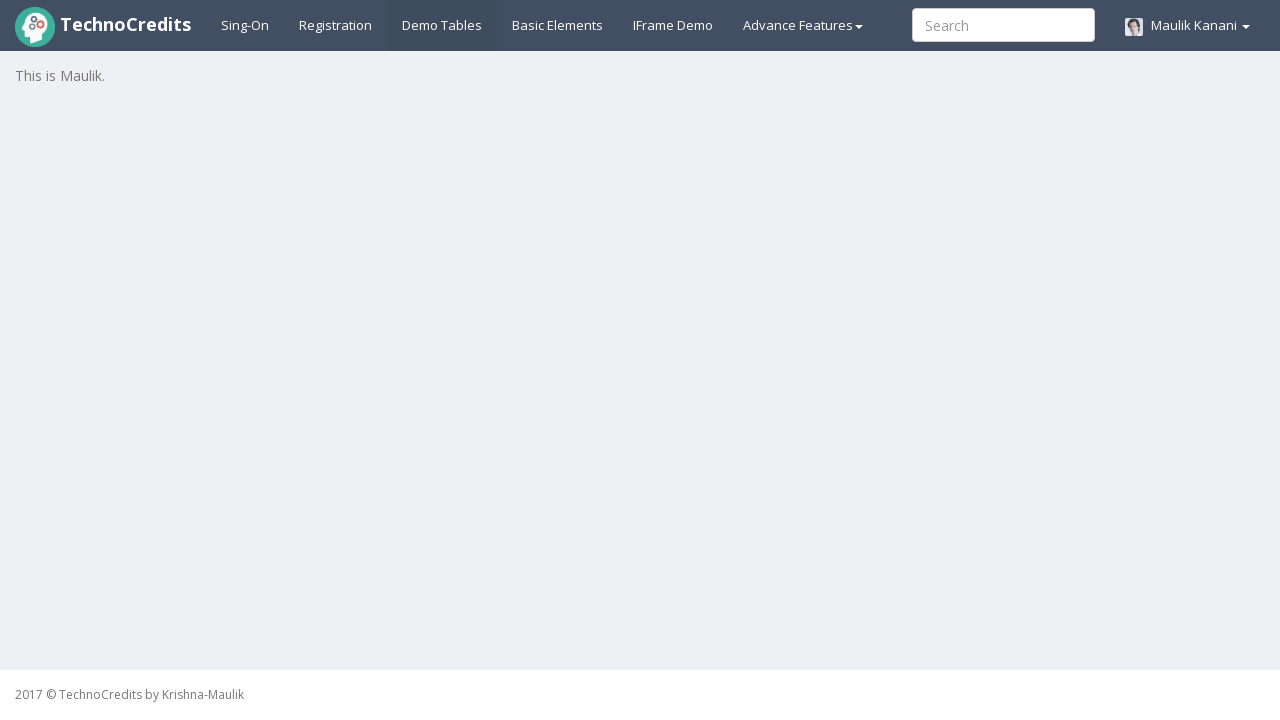

Employee table loaded and visible
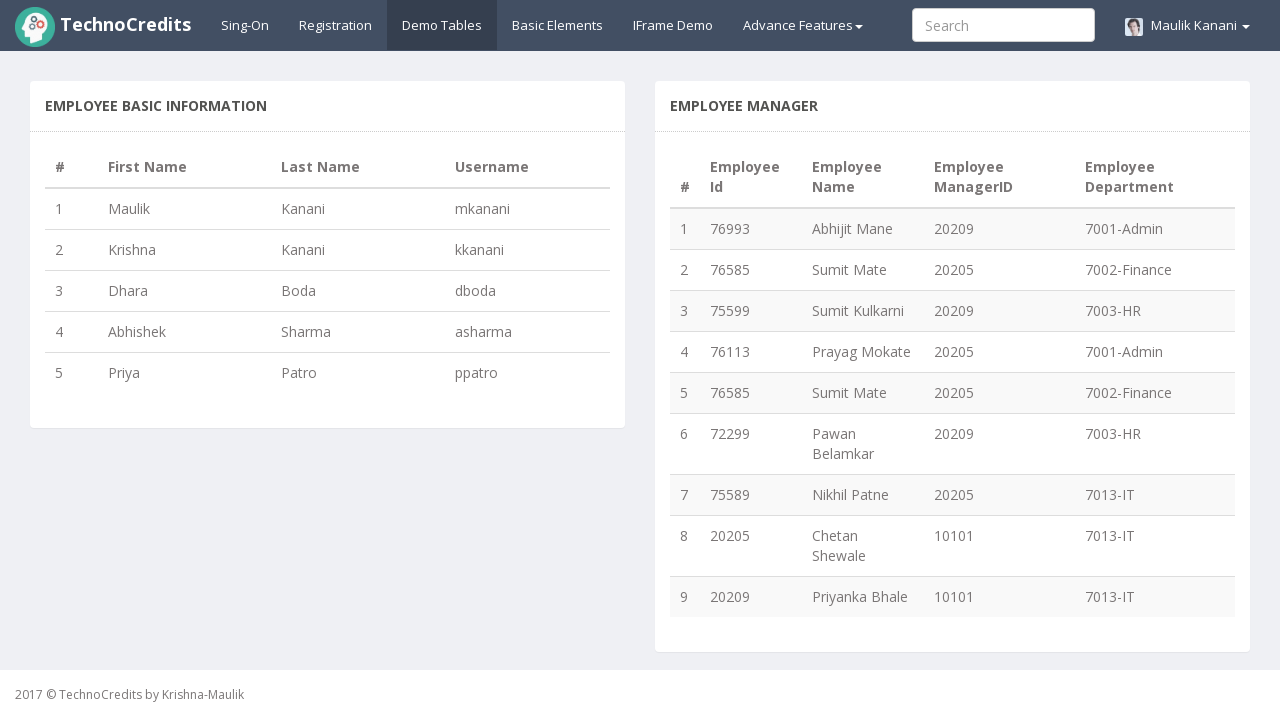

Retrieved all 9 rows from employee table
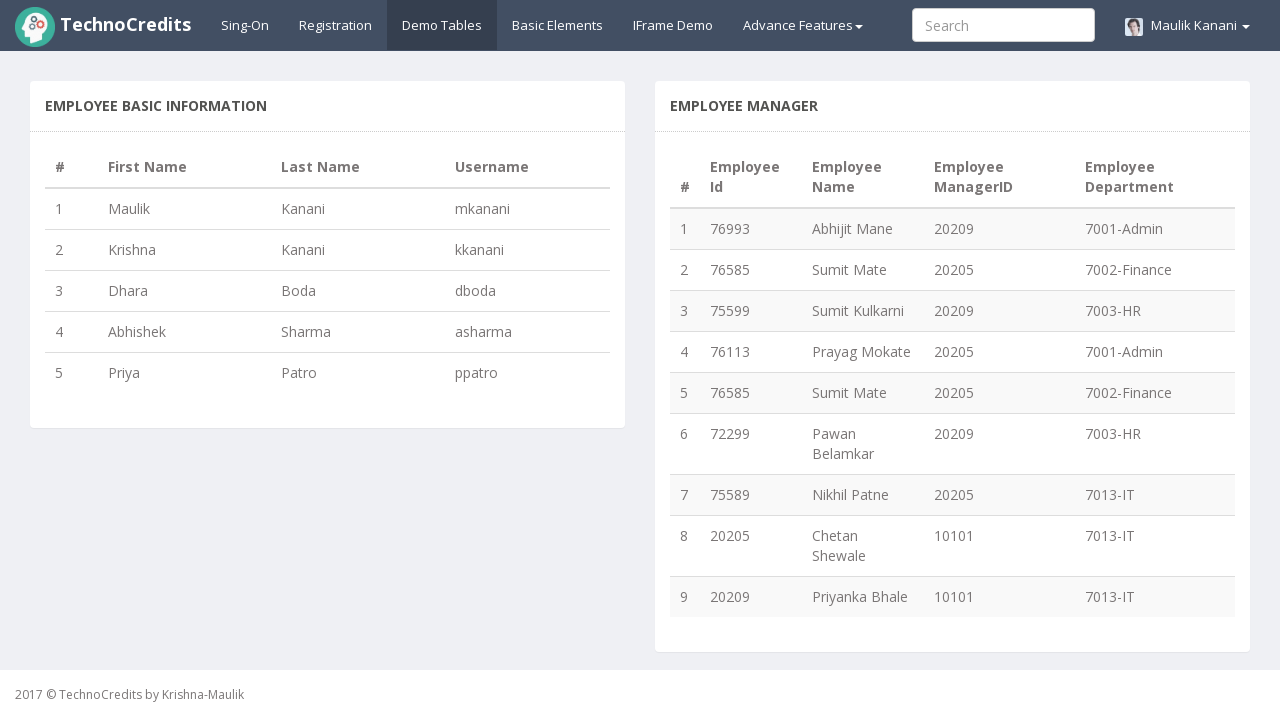

Extracted manager ID from row 1: 20209
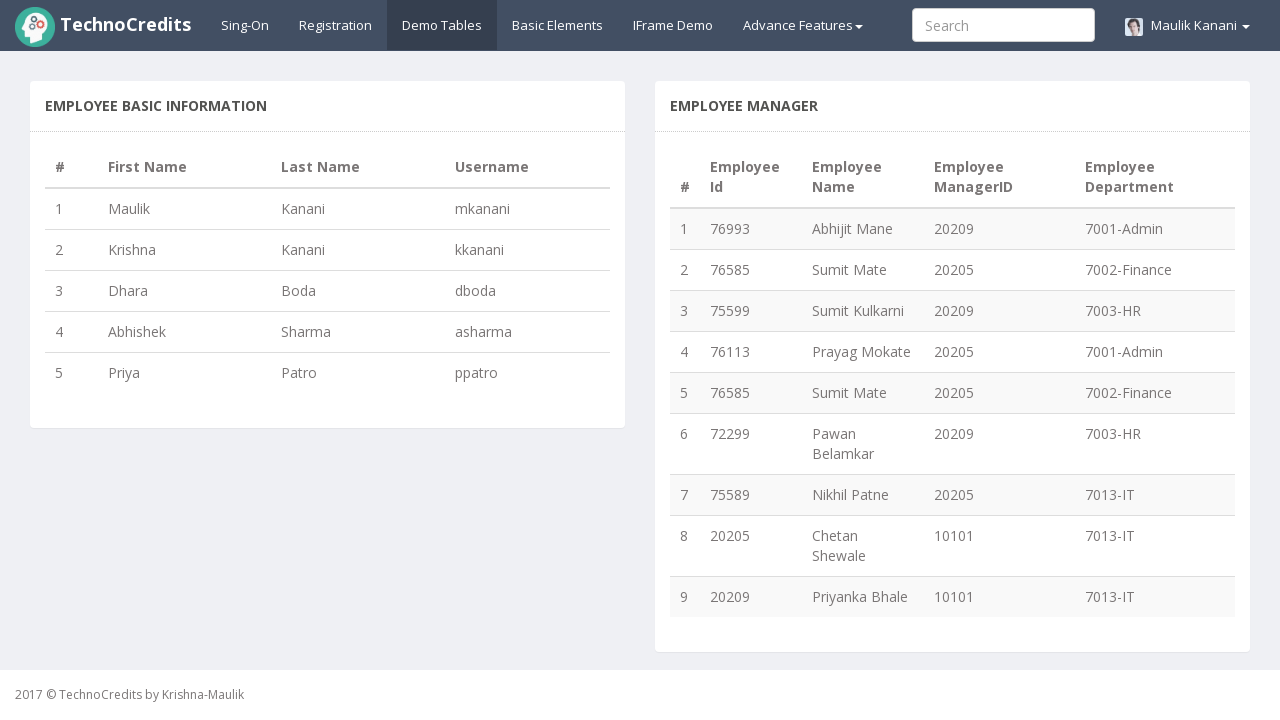

Extracted manager ID from row 2: 20205
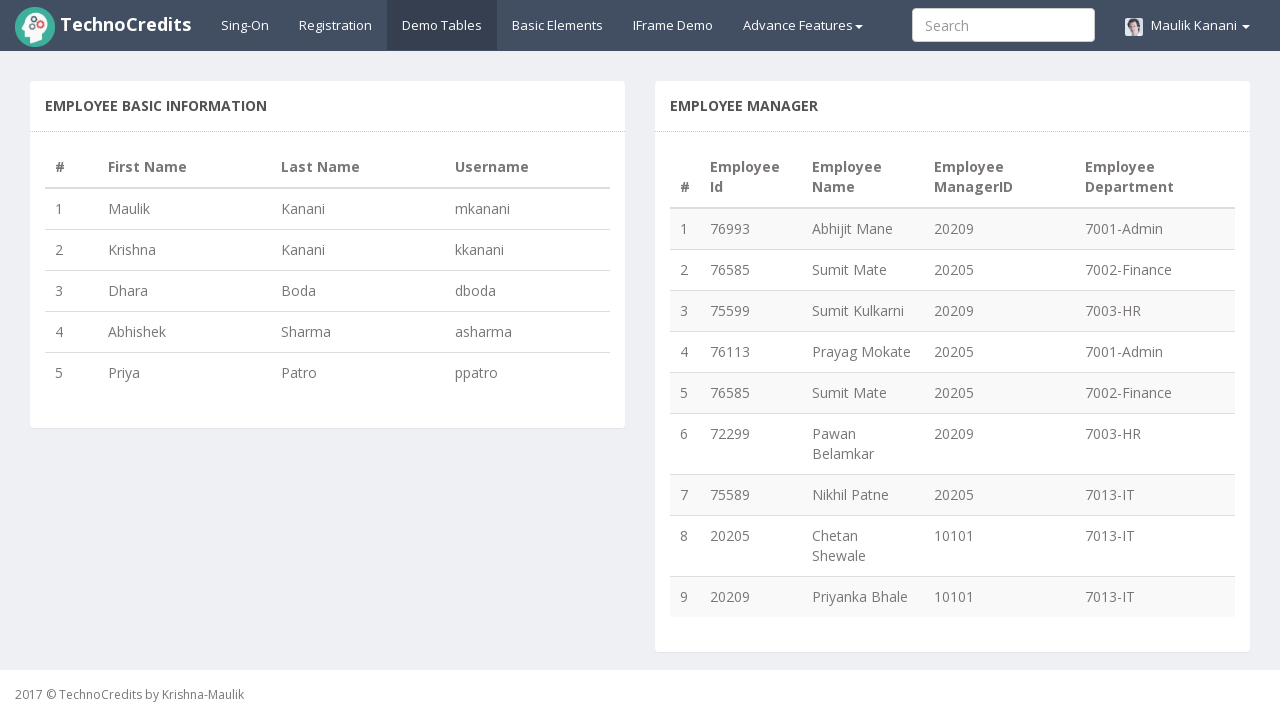

Extracted manager ID from row 3: 20209
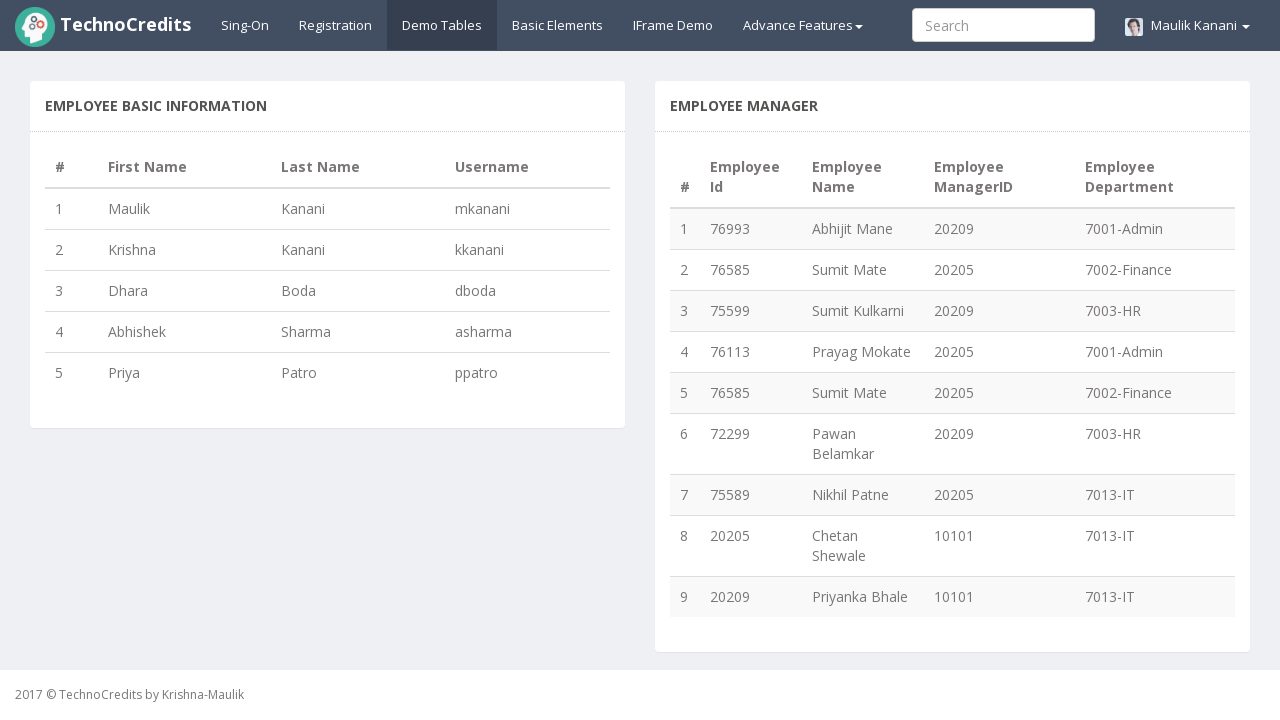

Extracted manager ID from row 4: 20205
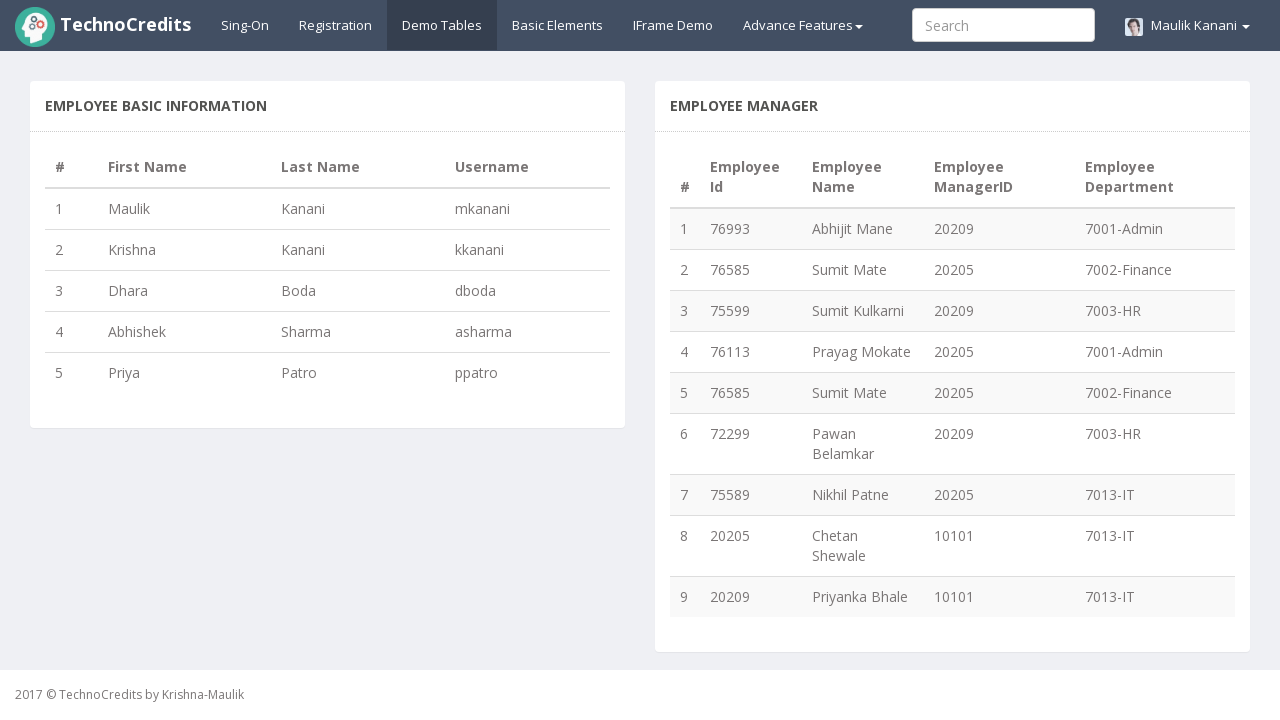

Extracted manager ID from row 5: 20205
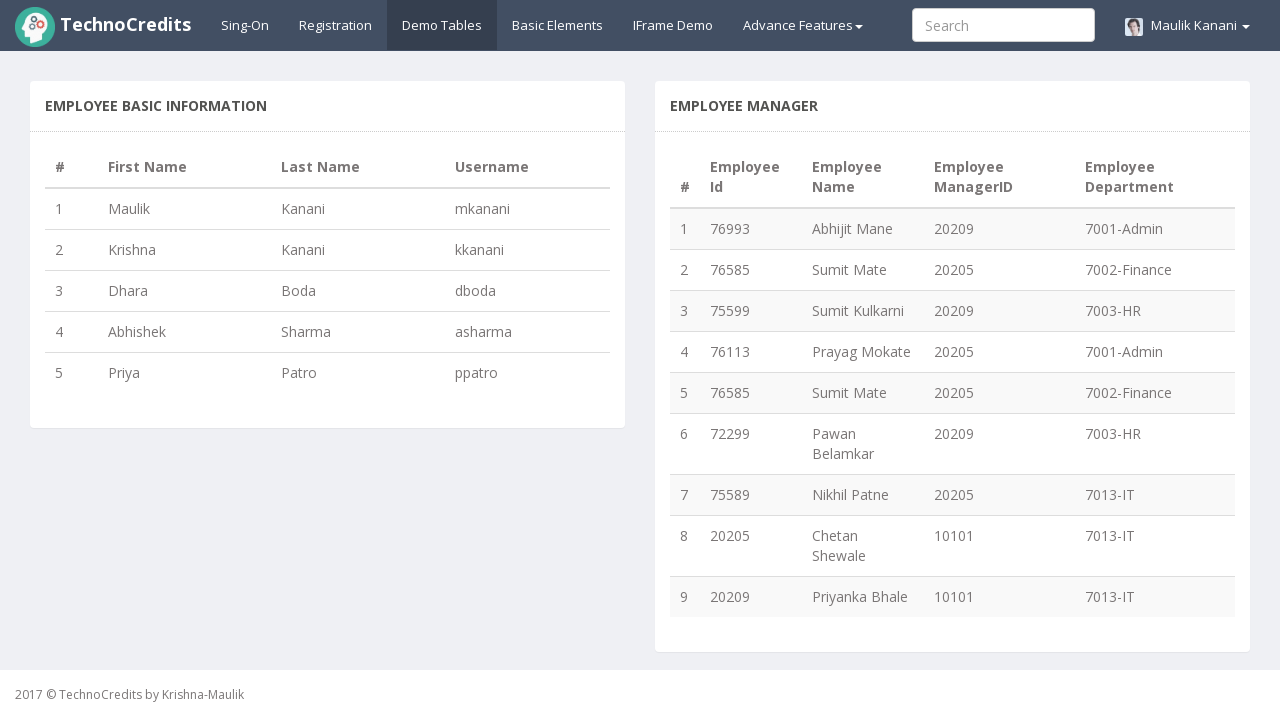

Extracted manager ID from row 6: 20209
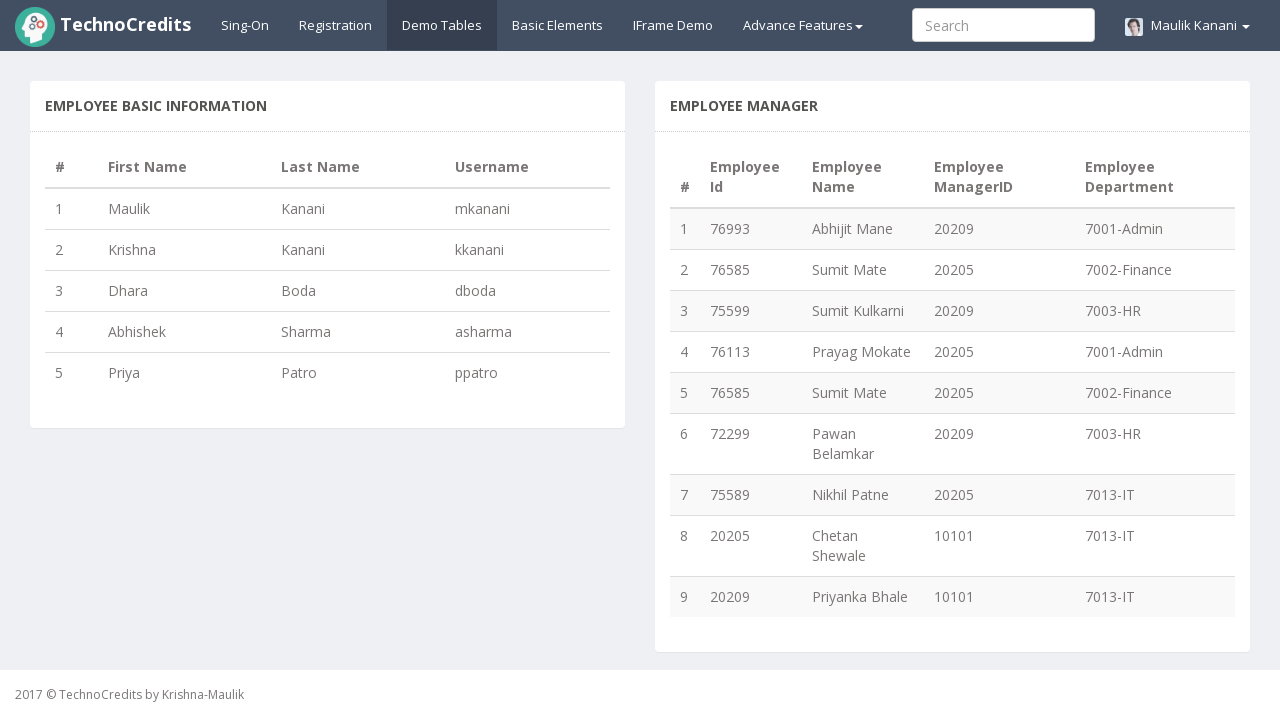

Extracted manager ID from row 7: 20205
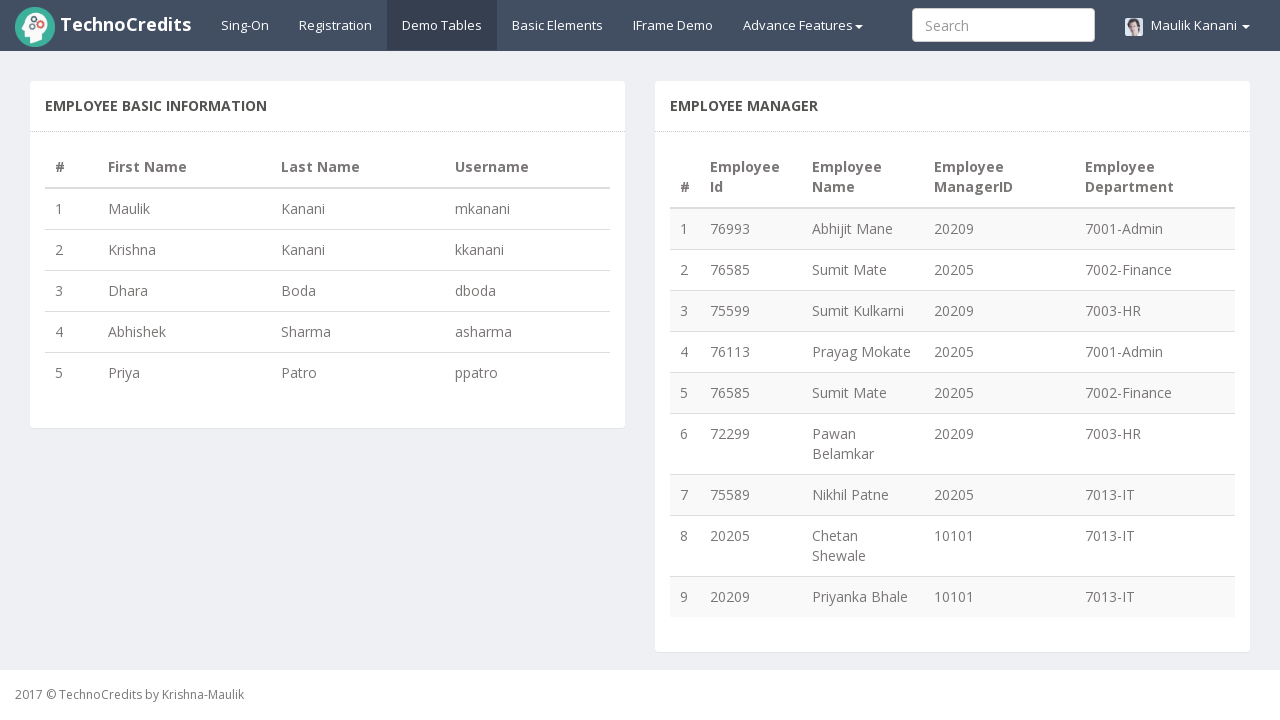

Extracted manager ID from row 8: 10101
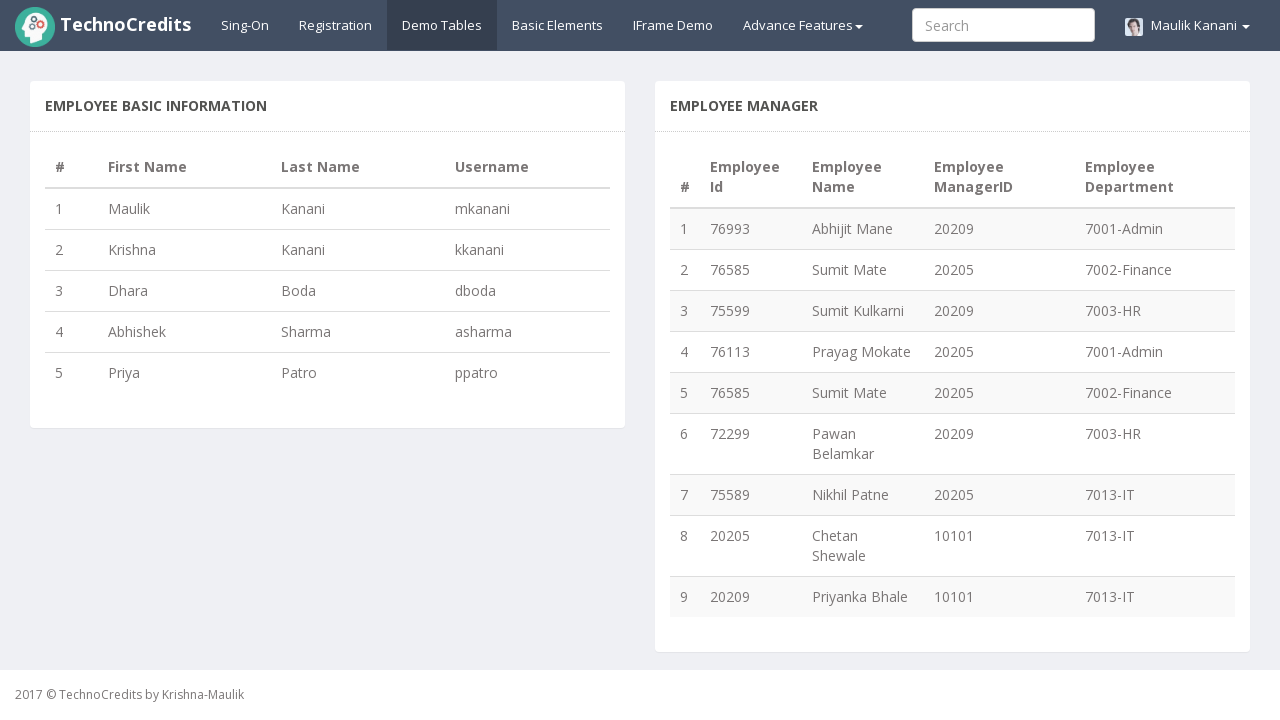

Extracted manager ID from row 9: 10101
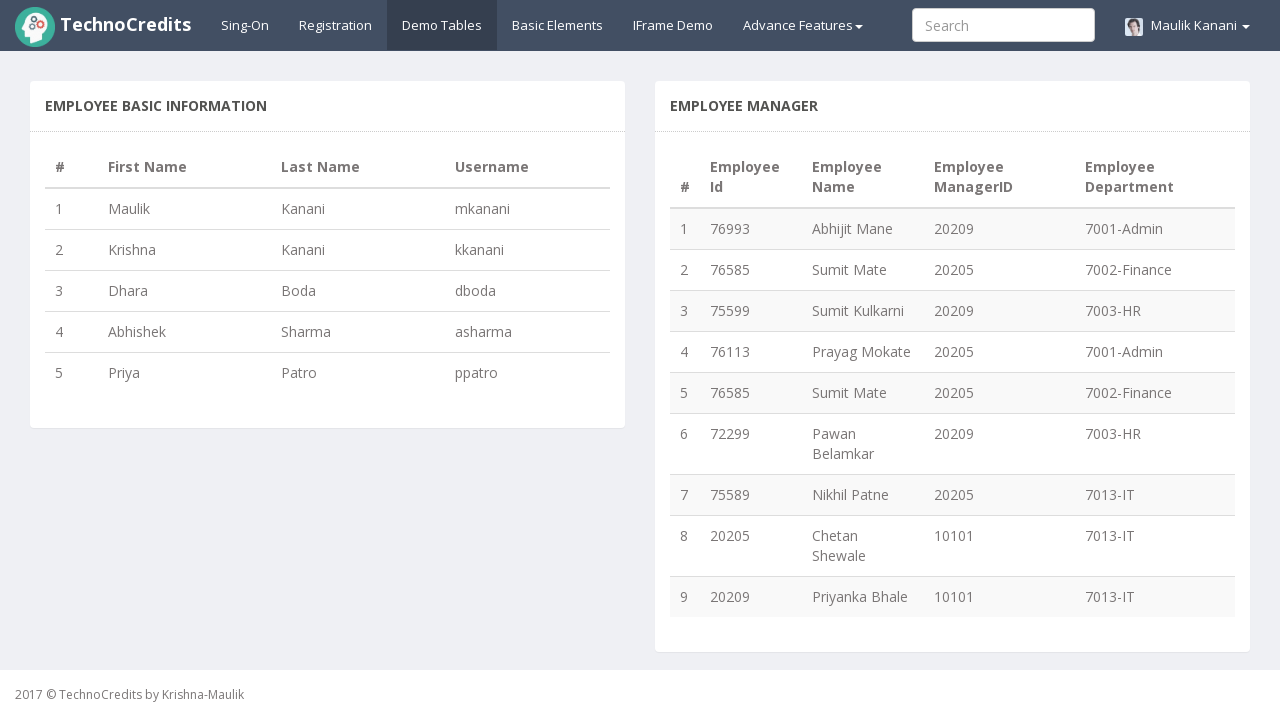

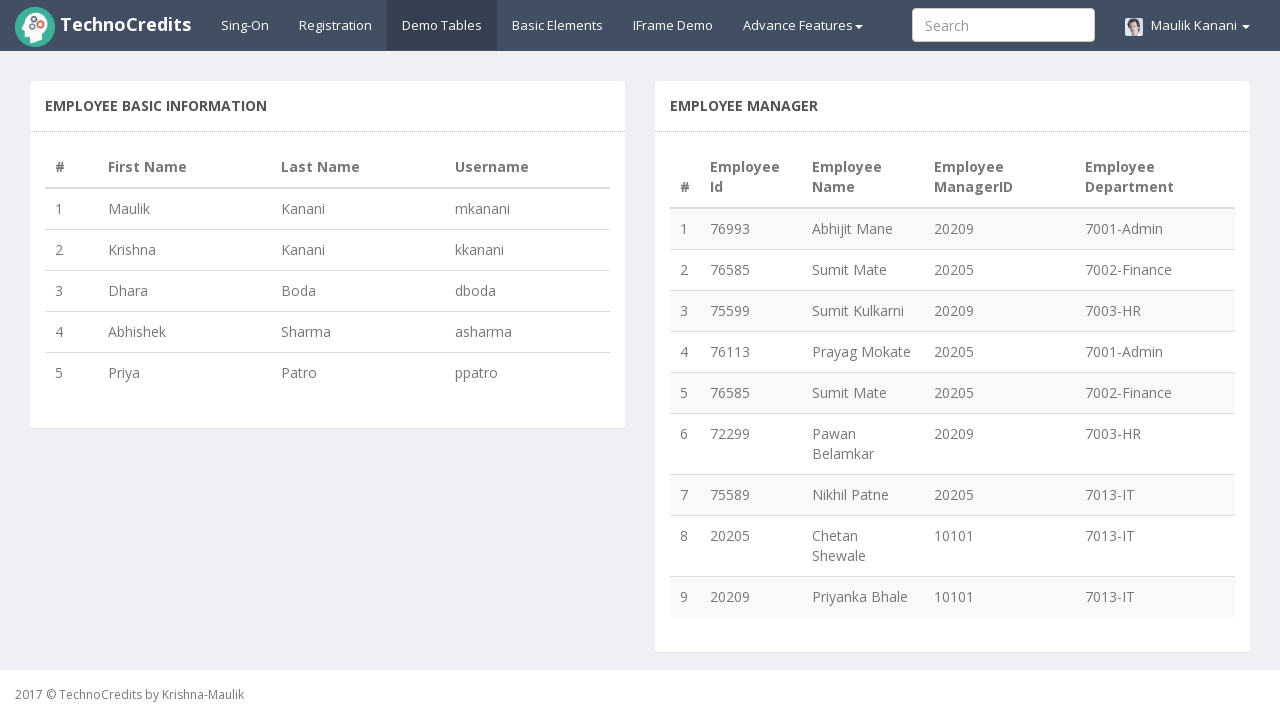